Tests web table interaction by locating a specific email in the table and clicking an action link in a table row

Starting URL: https://the-internet.herokuapp.com/tables

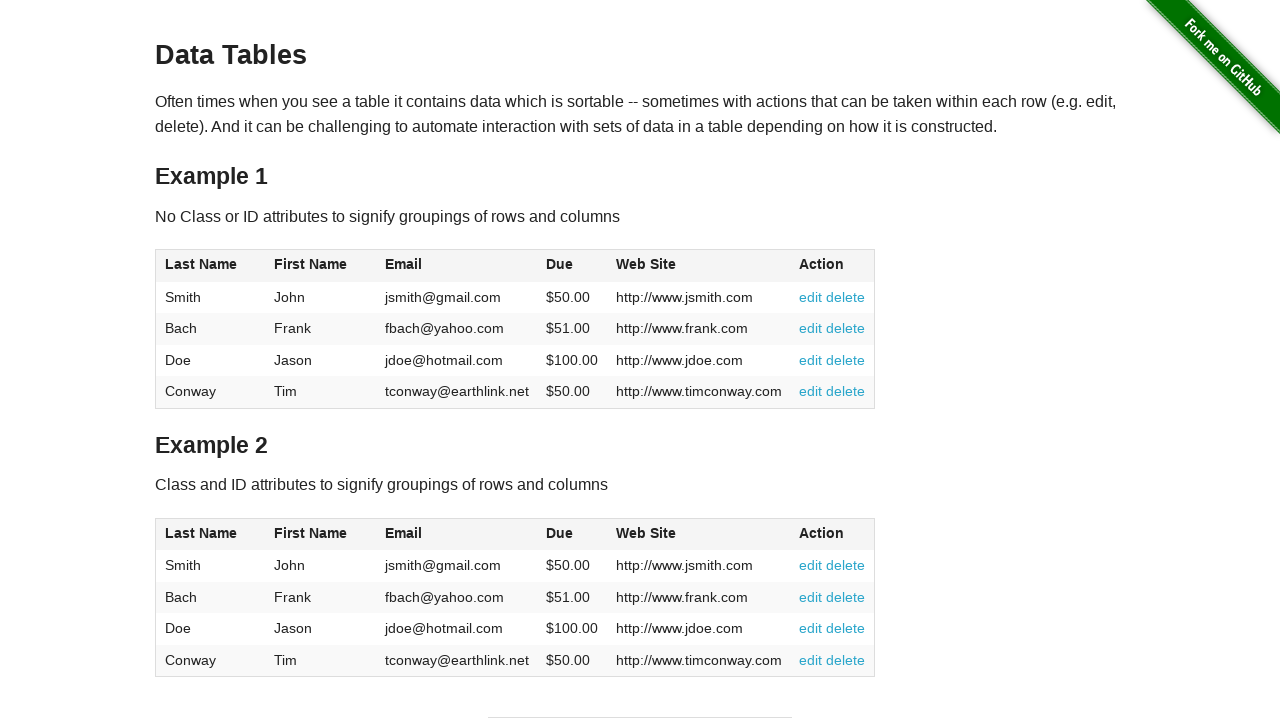

Waited for table with id 'table1' to be present
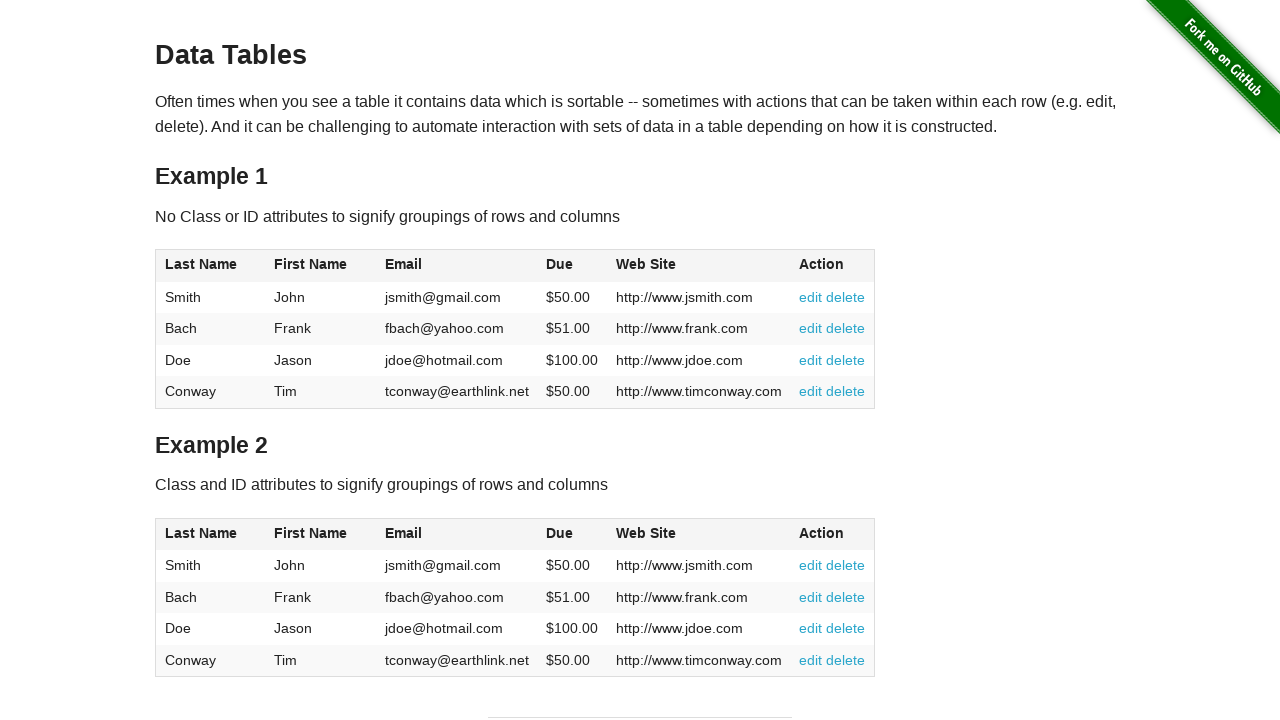

Verified email 'jdoe@hotmail.com' exists in table
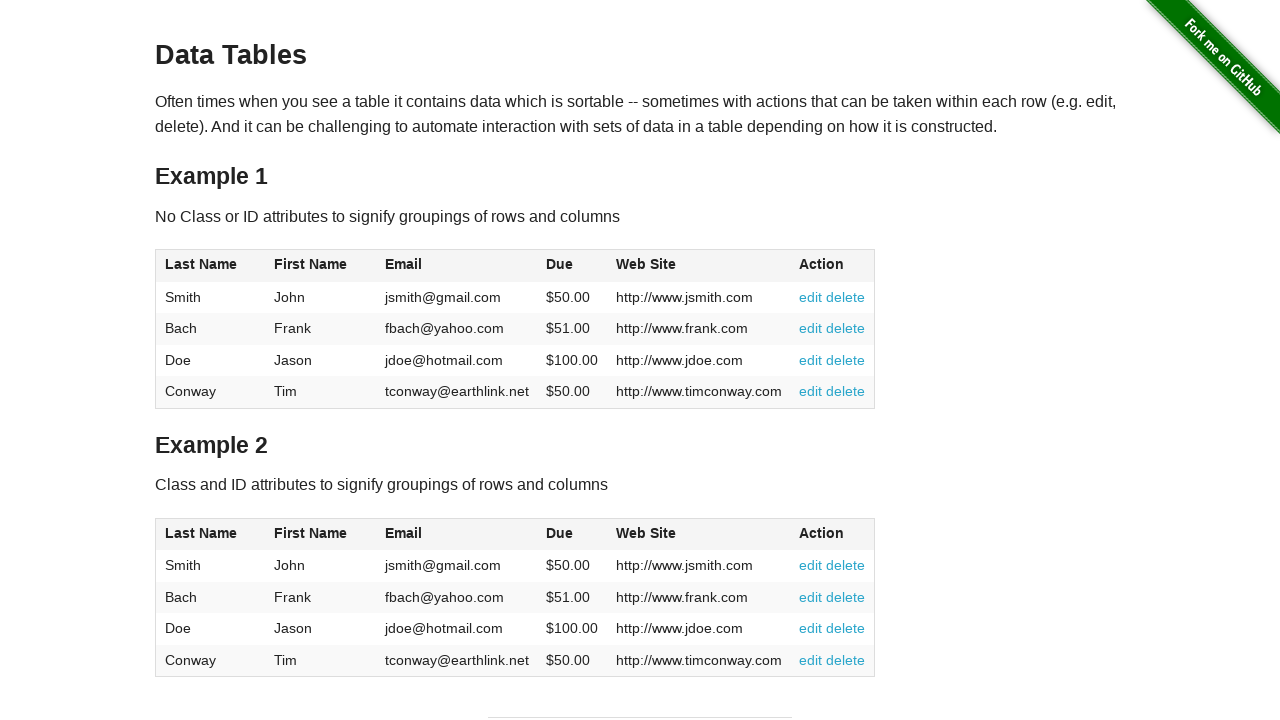

Clicked action link in row 3 of the web table at (846, 360) on xpath=//table[@id='table1']//tbody//tr[3]//td[6]//a[2]
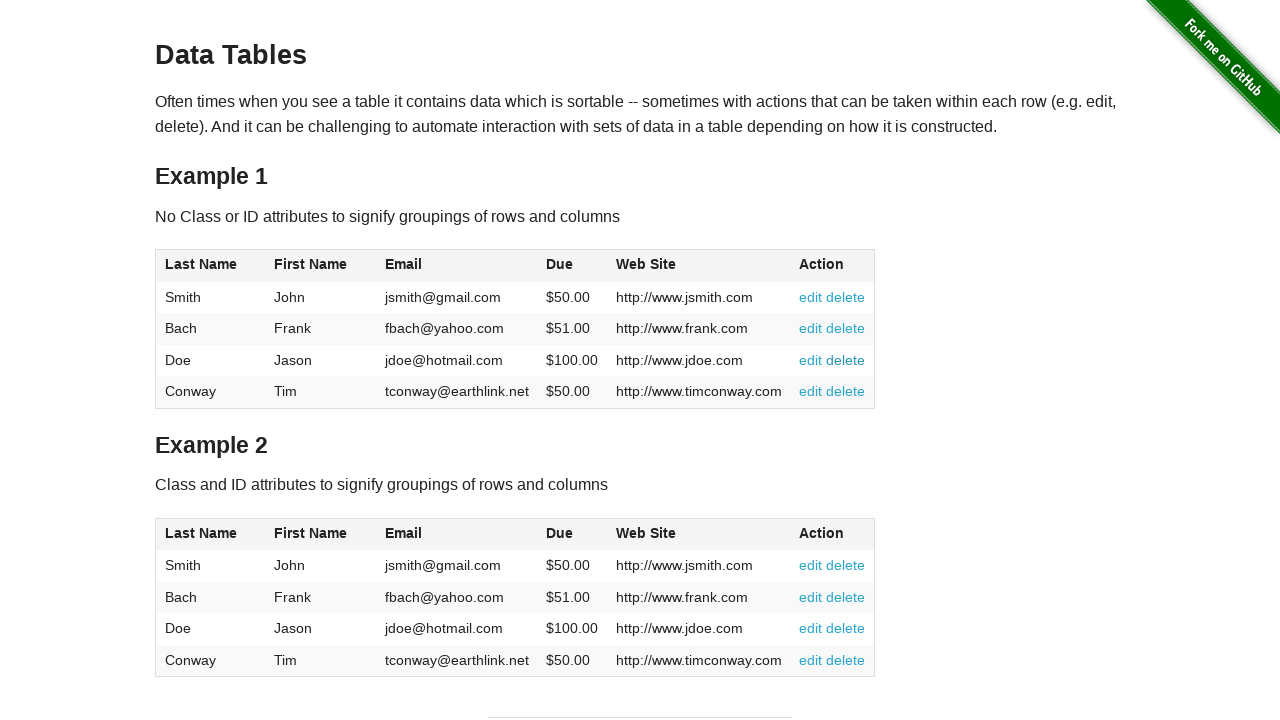

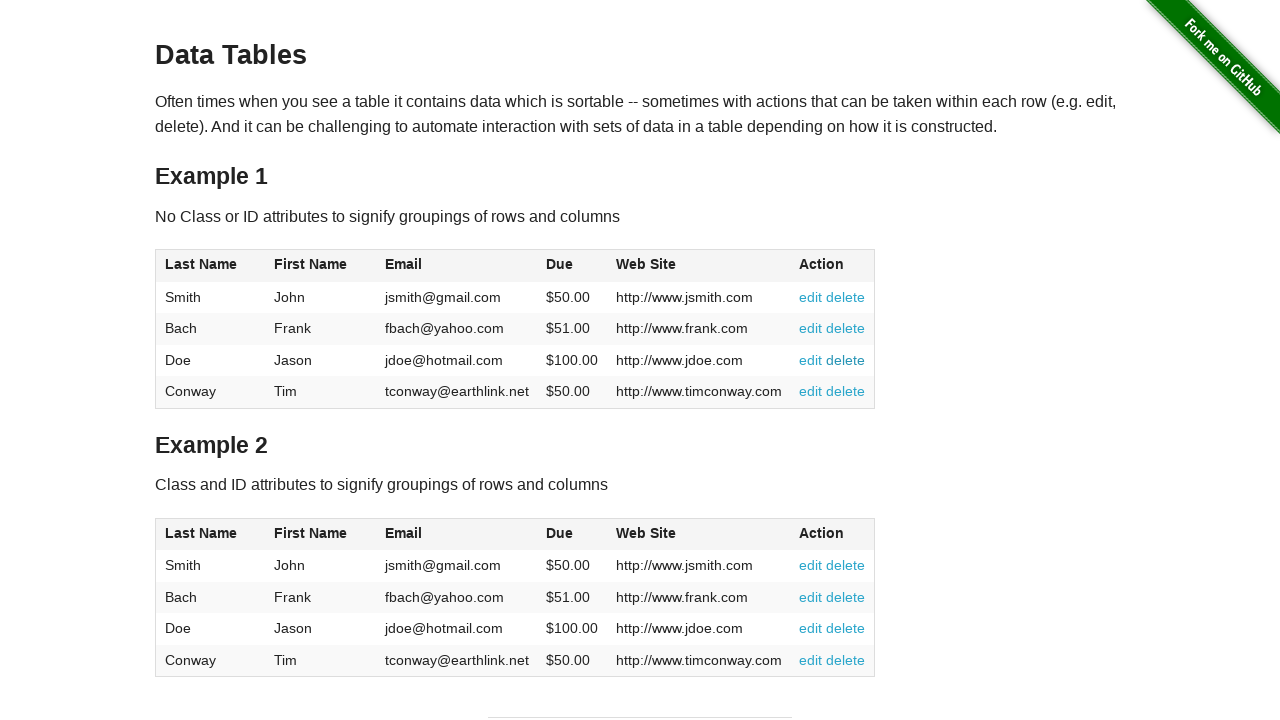